Tests the BlazeDemo travel booking homepage by verifying the submit button is displayed and clicking it to proceed to the next page.

Starting URL: http://blazedemo.com/

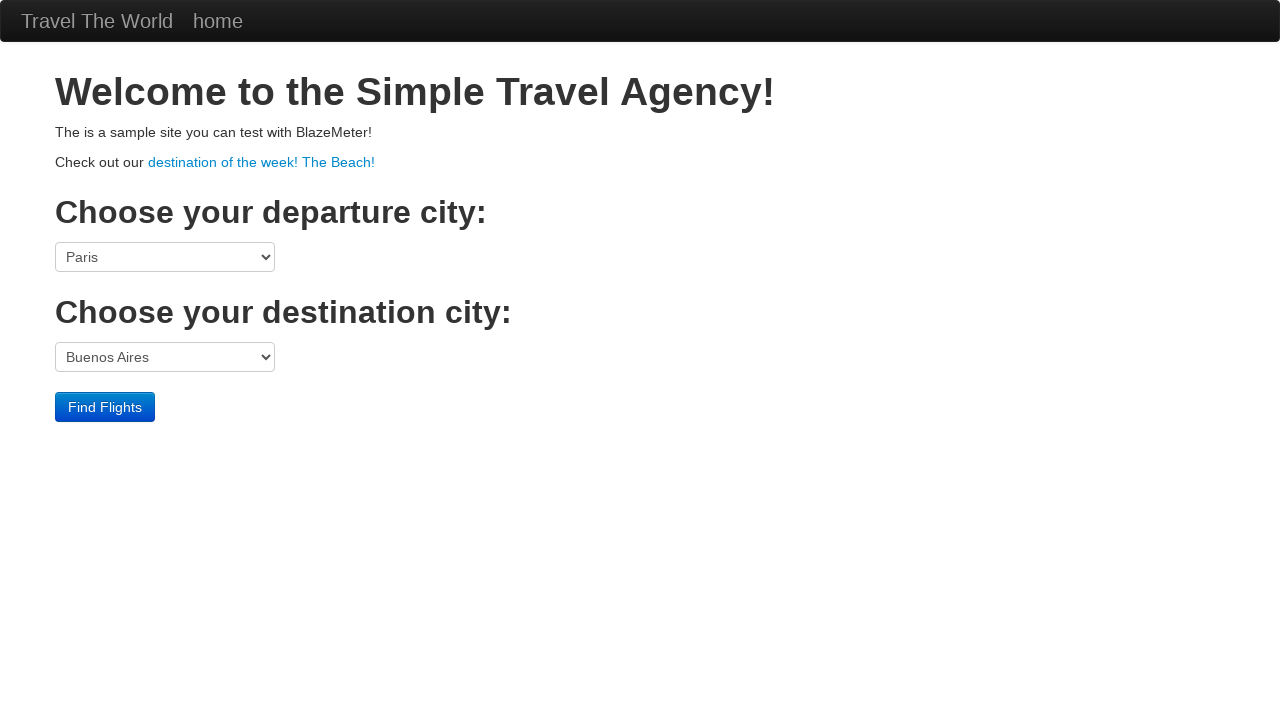

Submit button is visible on the BlazeDemo homepage
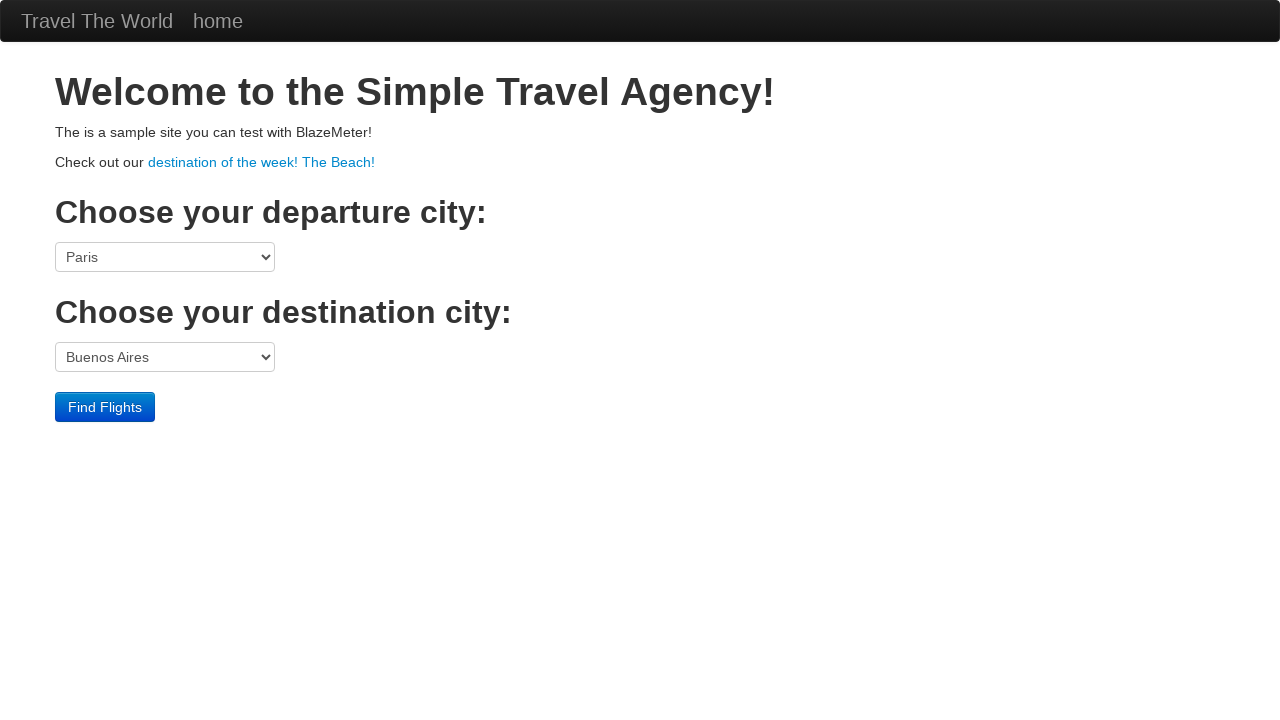

Clicked the submit button to proceed to flight selection page at (105, 407) on input[type='submit']
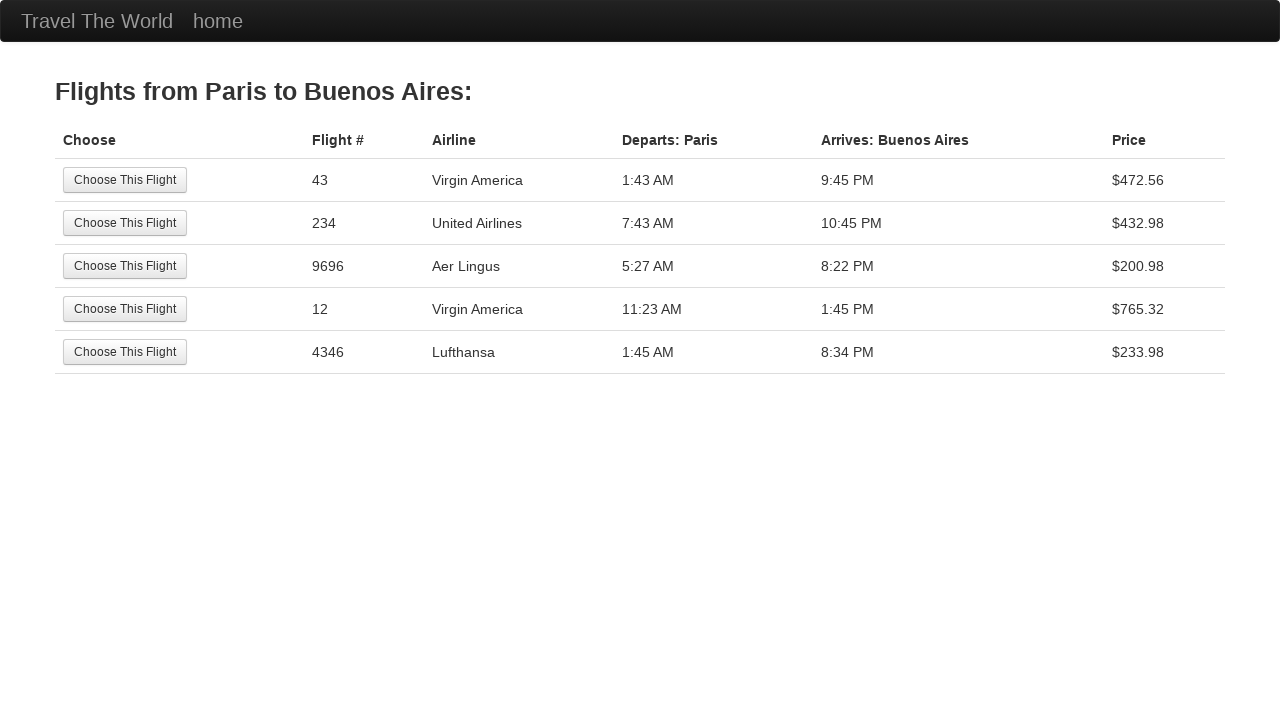

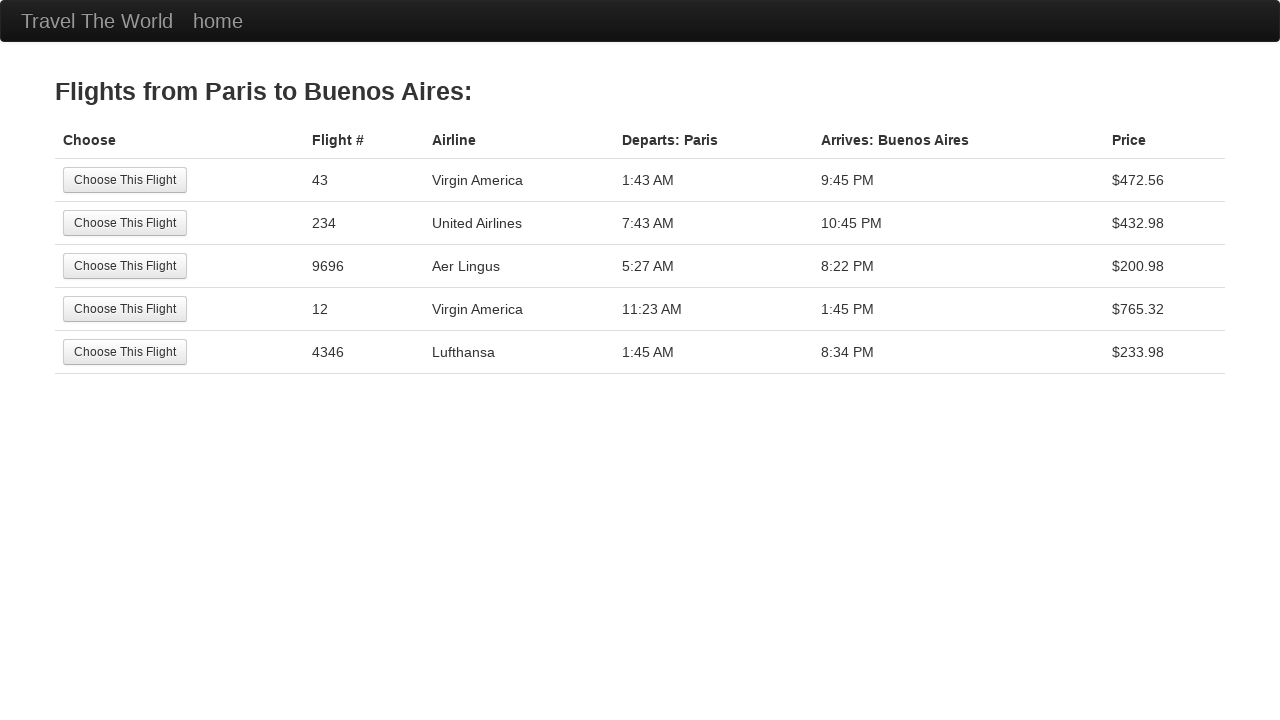